Tests add and delete element functionality by clicking Add Element button multiple times and then clicking Delete button to remove them

Starting URL: https://the-internet.herokuapp.com/add_remove_elements/

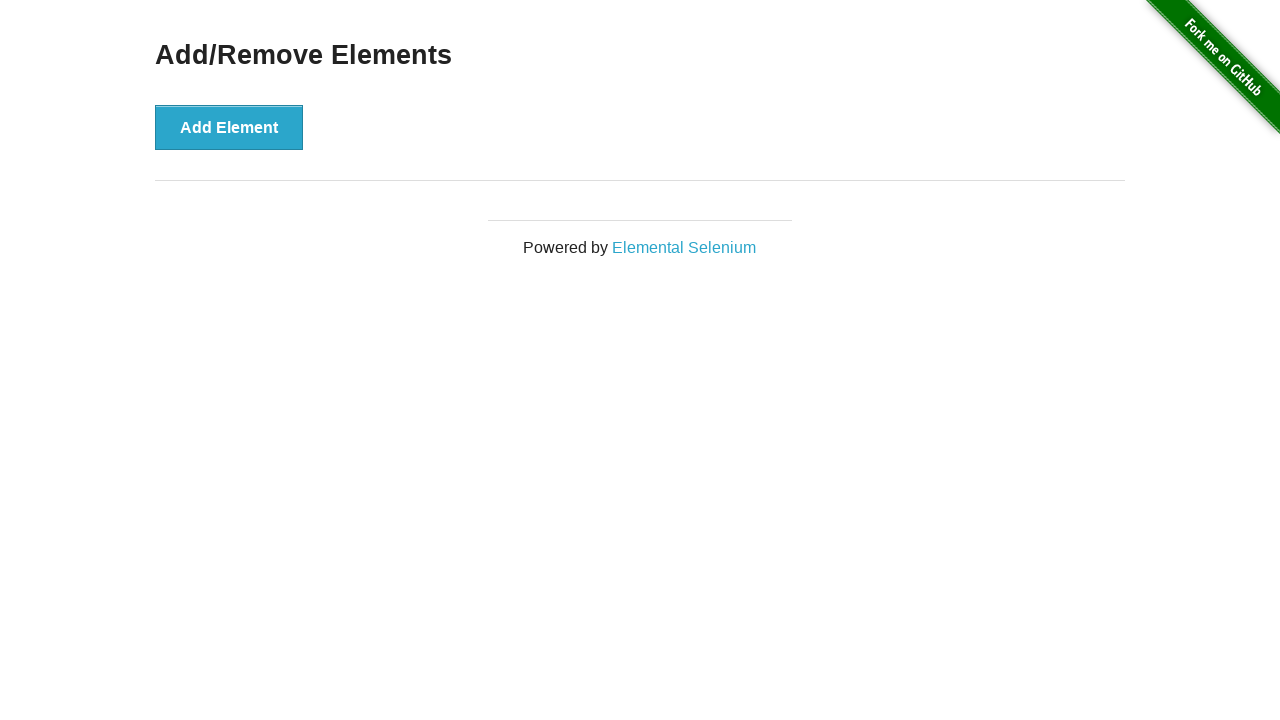

Clicked Add Element button (first time) at (229, 127) on button:has-text('Add Element')
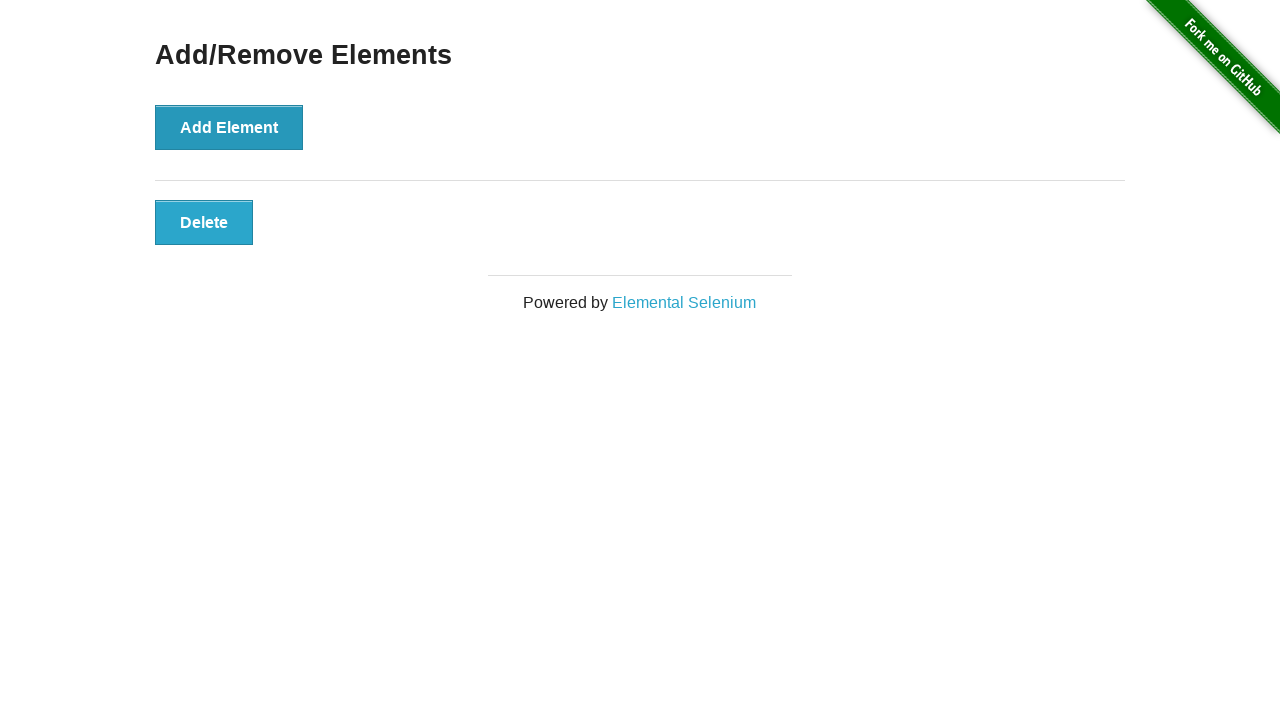

Clicked Add Element button (second time) at (229, 127) on button:has-text('Add Element')
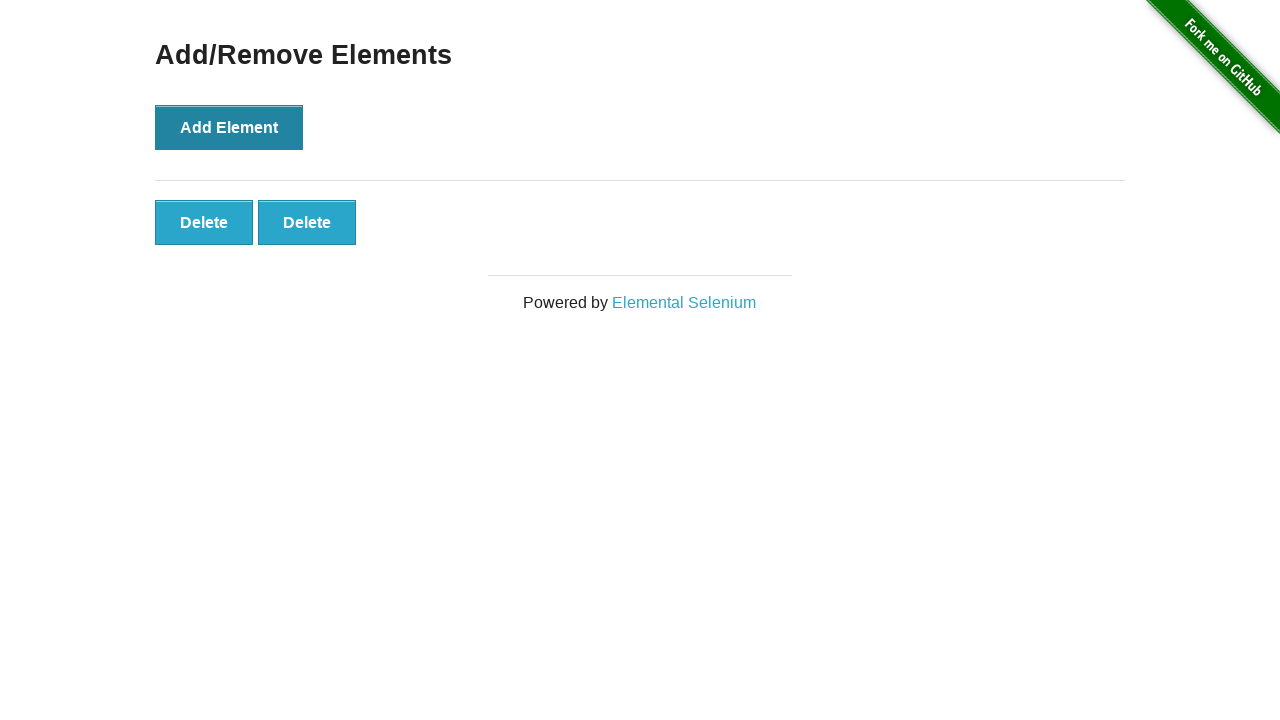

Clicked Add Element button (third time) at (229, 127) on button:has-text('Add Element')
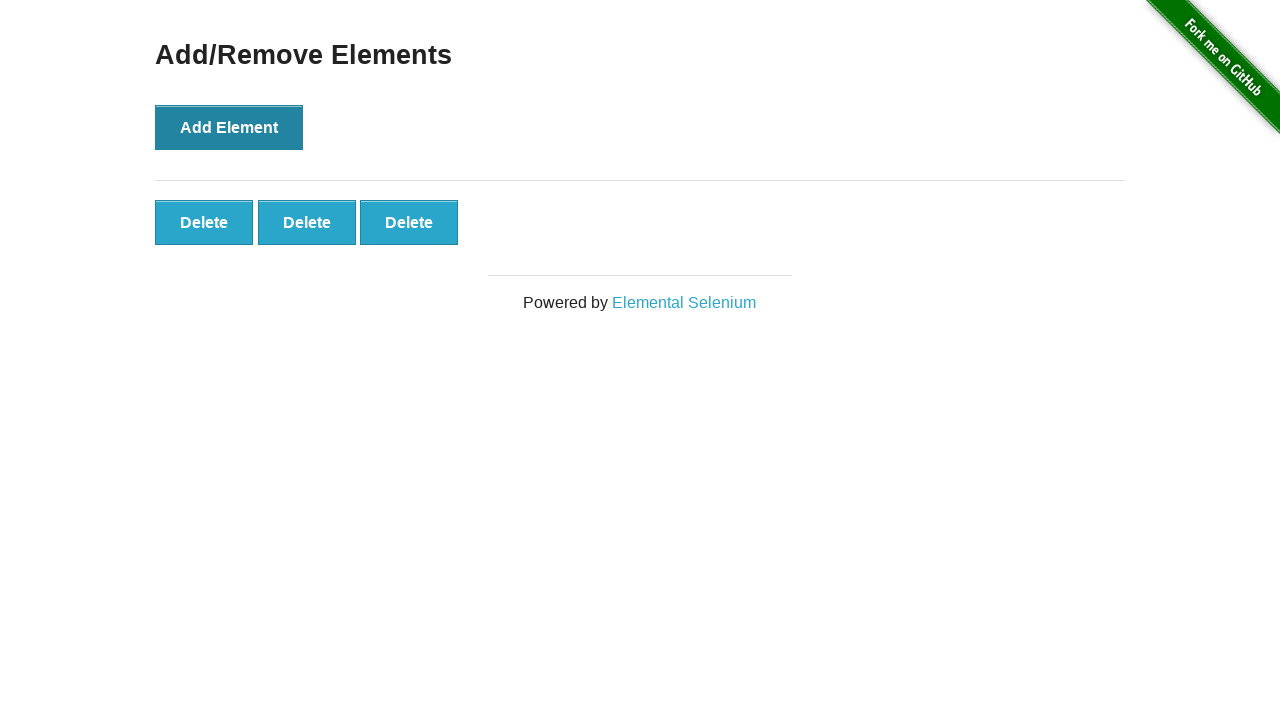

Clicked Delete button (first element removed) at (204, 222) on button:has-text('Delete')
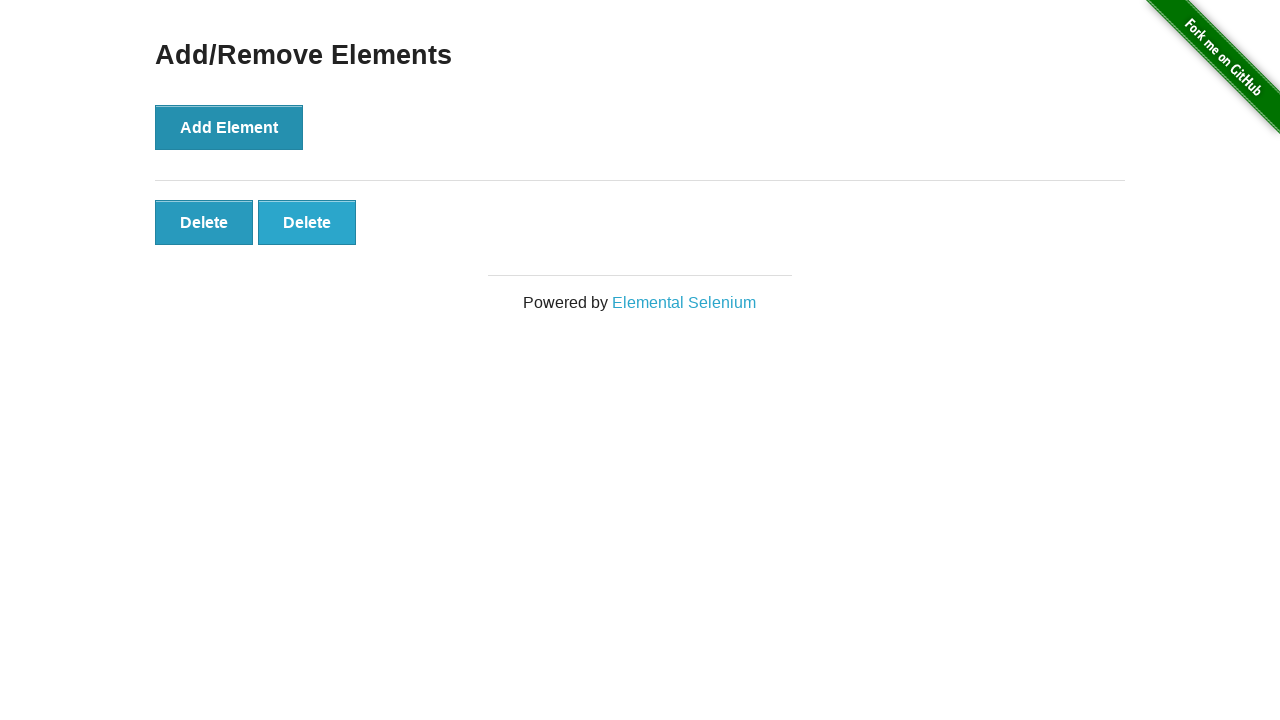

Clicked Delete button (second element removed) at (204, 222) on button:has-text('Delete')
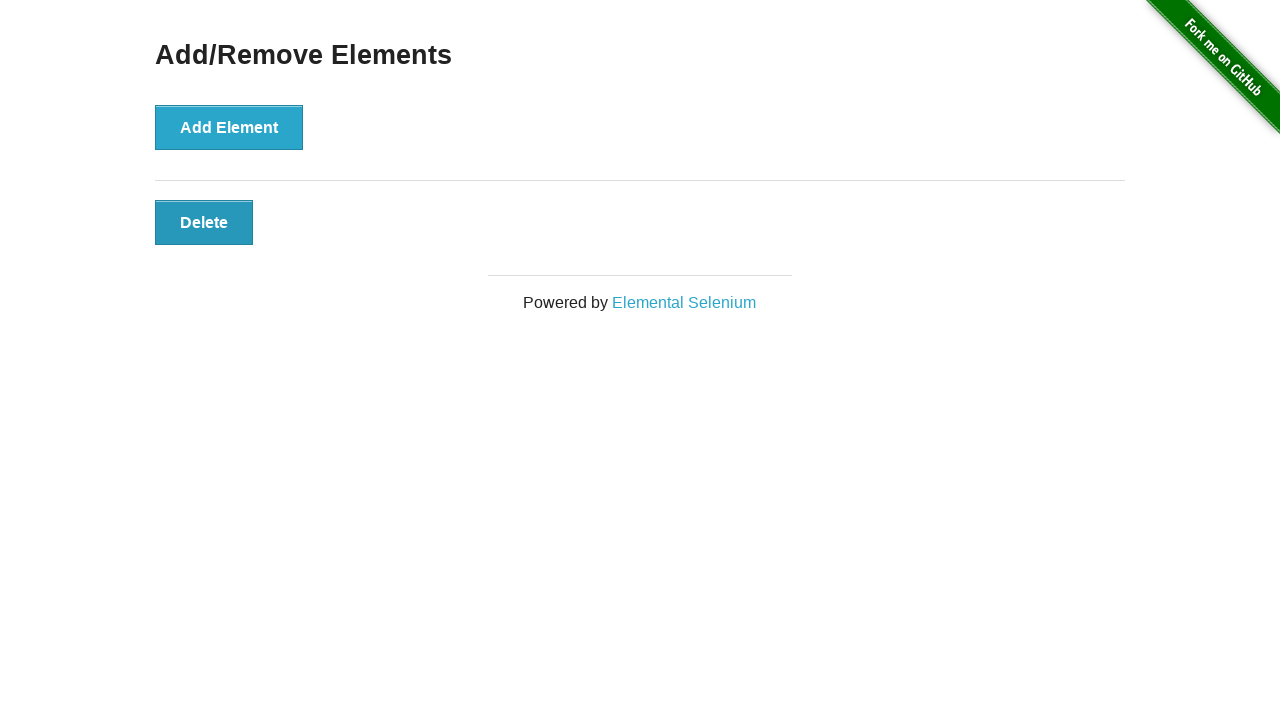

Clicked Delete button (third element removed) at (204, 222) on button:has-text('Delete')
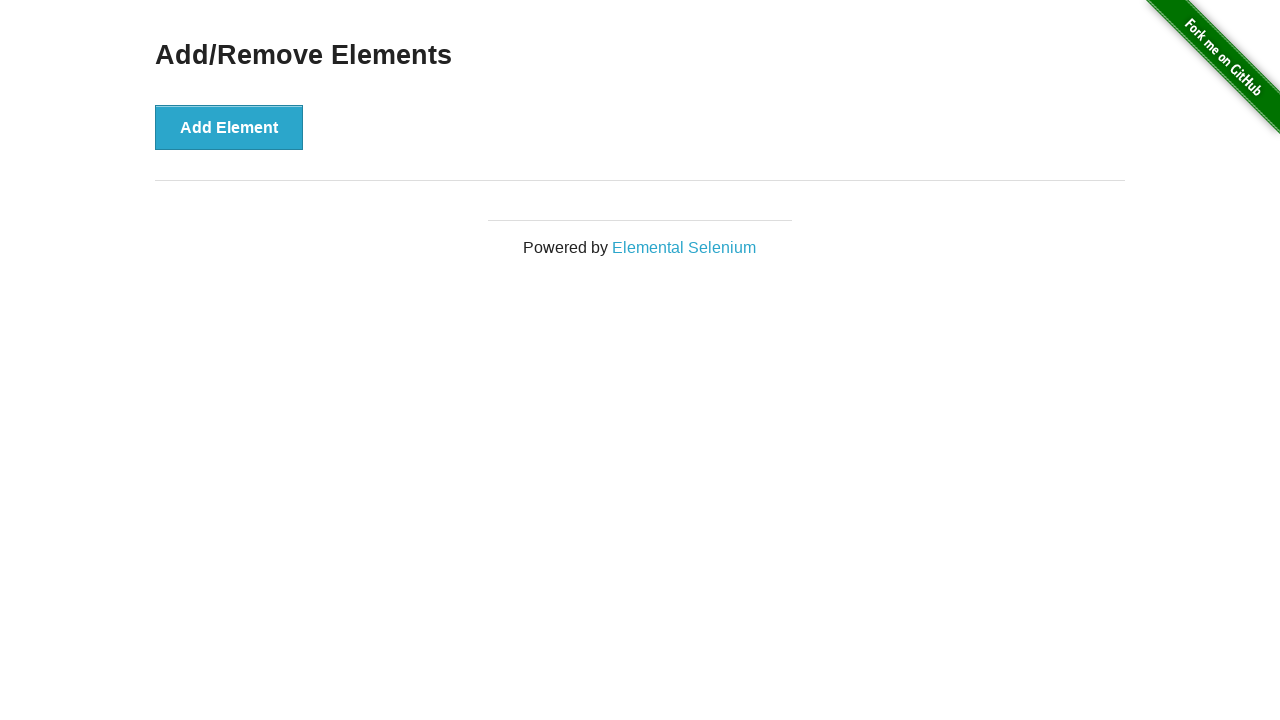

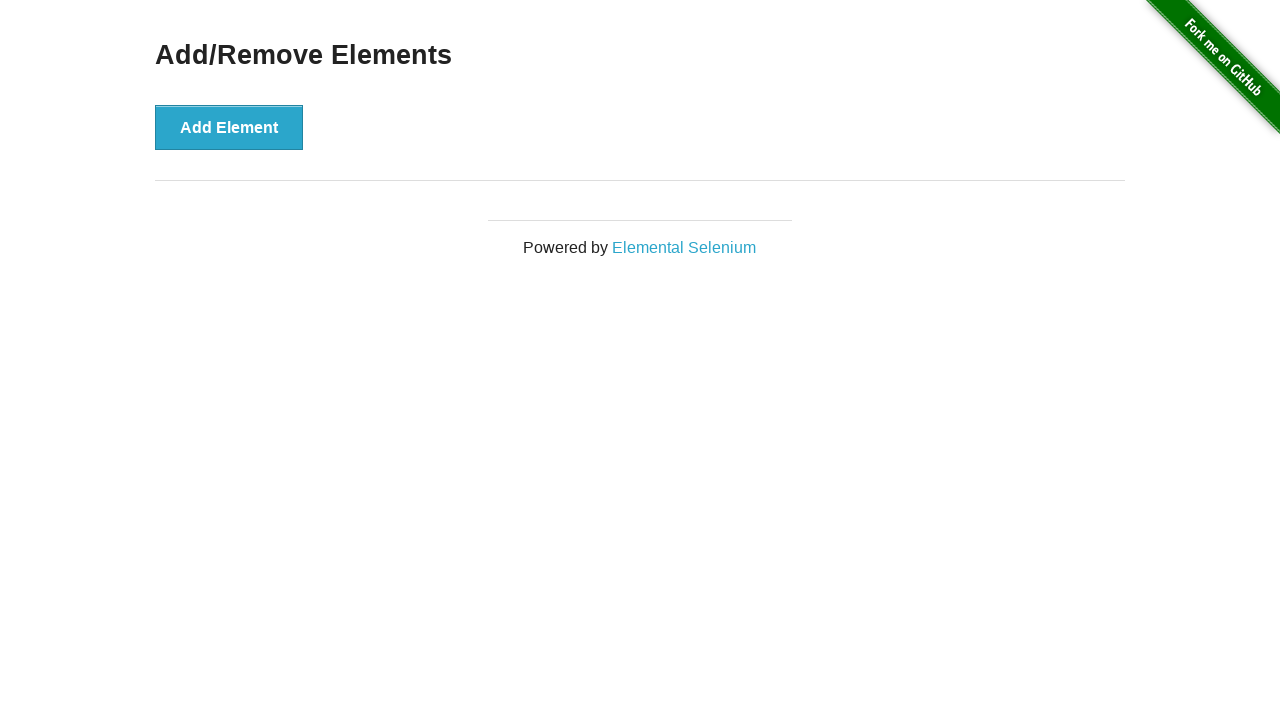